Tests the green loading status by clicking the start button and waiting for the green finish label to become visible

Starting URL: https://kristinek.github.io/site/examples/loading_color

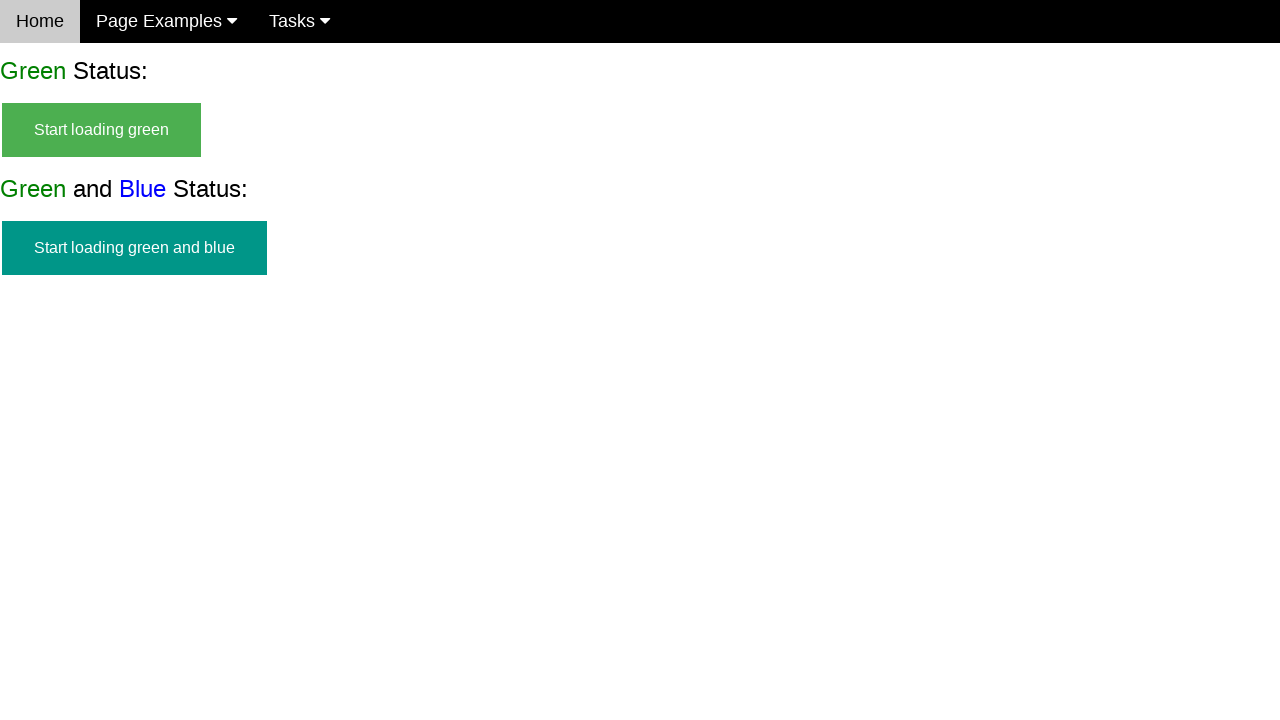

Clicked the start green button at (102, 130) on #start_green
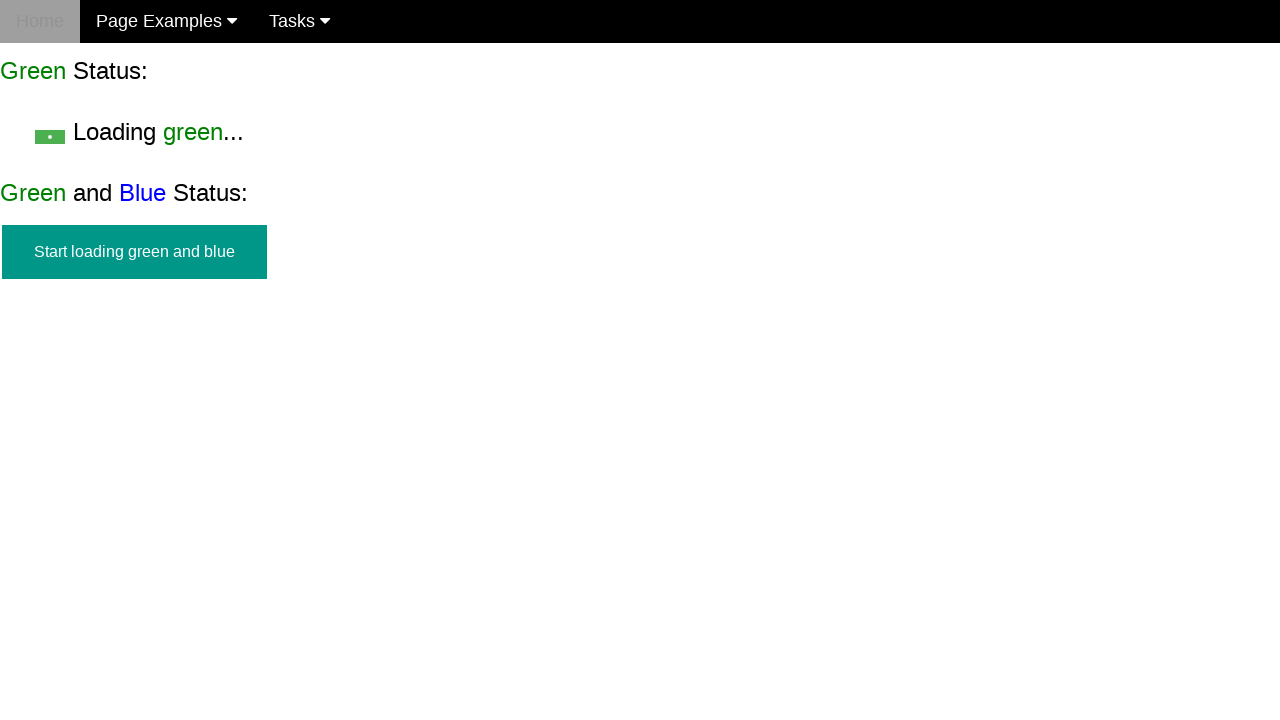

Green finish label became visible
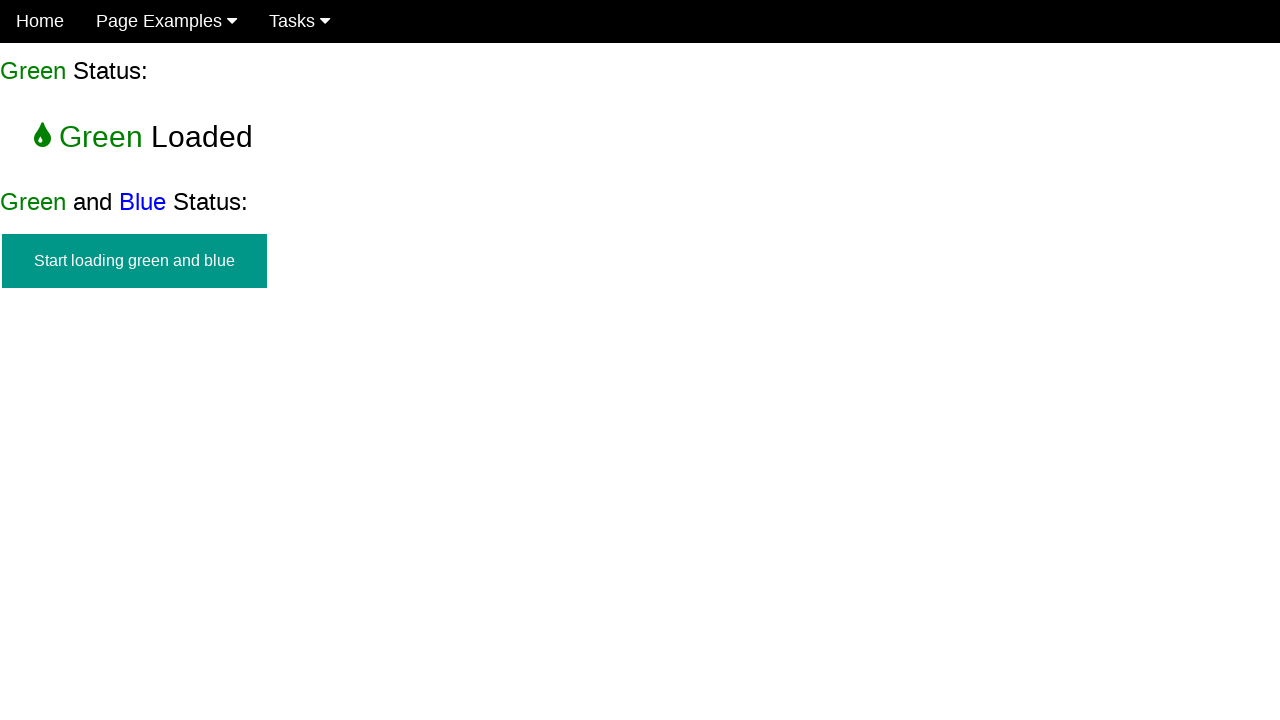

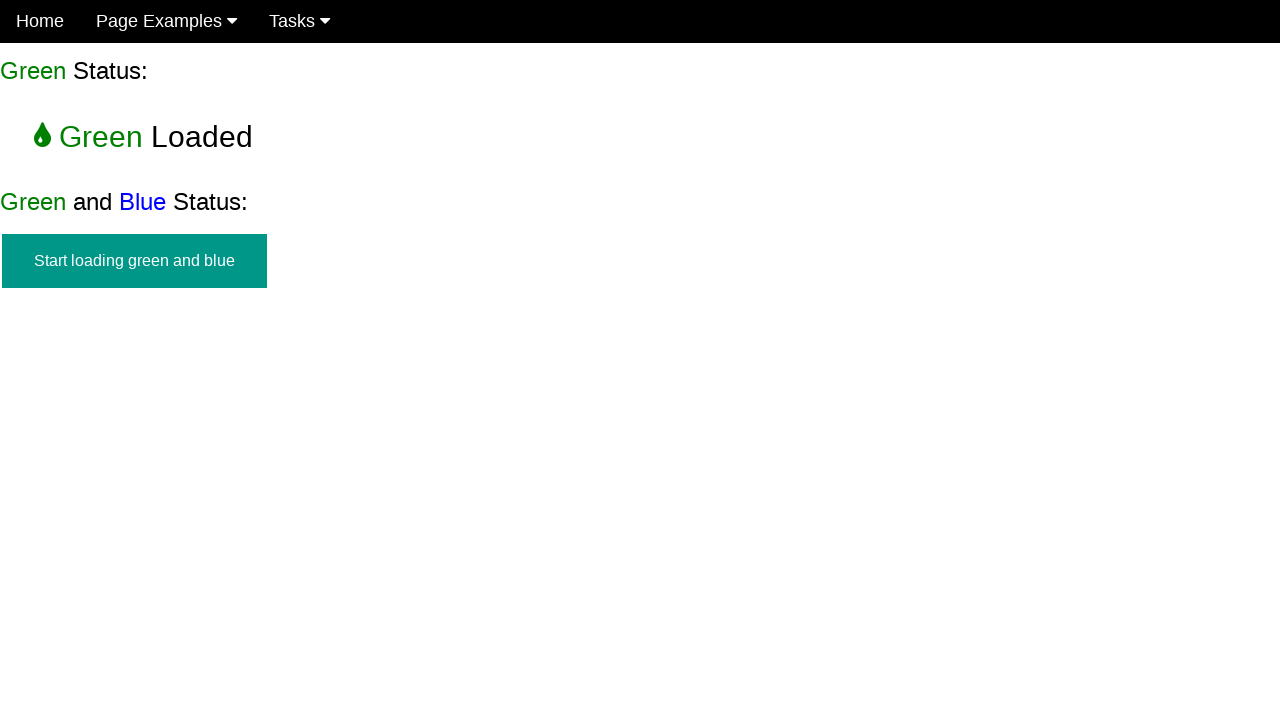